Navigates to a website and iterates through all table rows, extracting and verifying the text content of each row

Starting URL: http://www.techbeamers.com

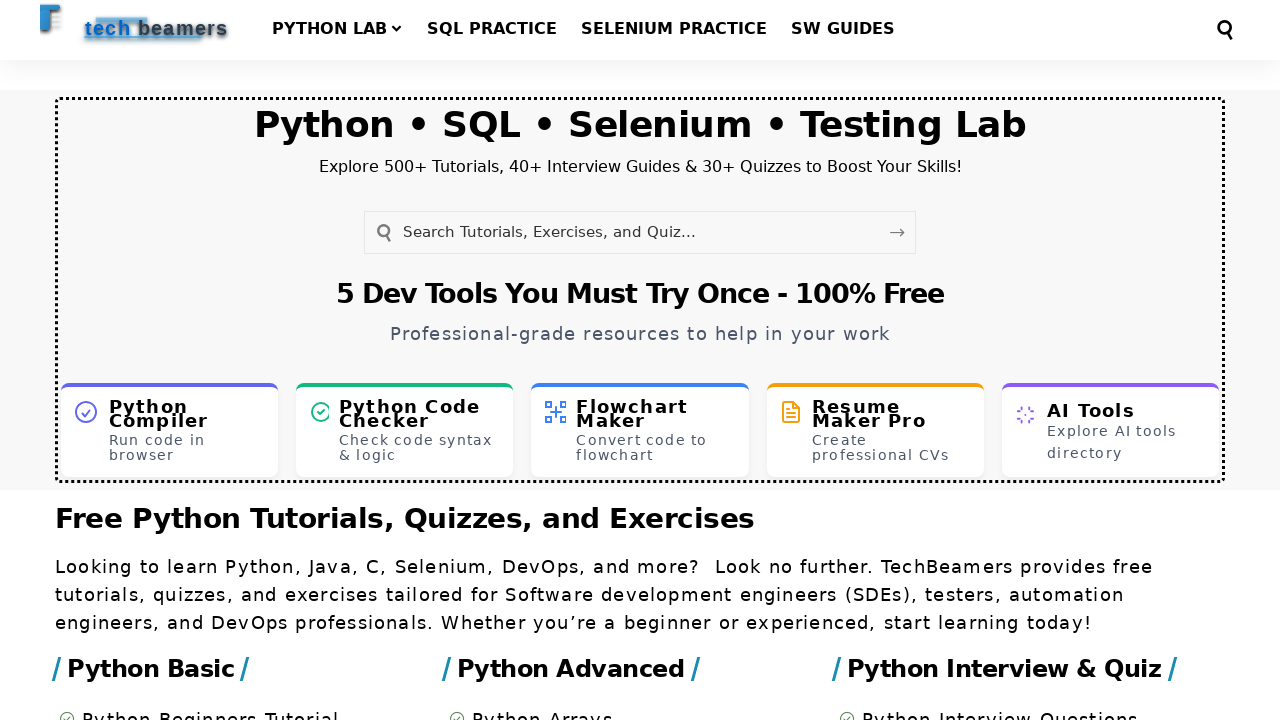

Waited 5000ms for table to load
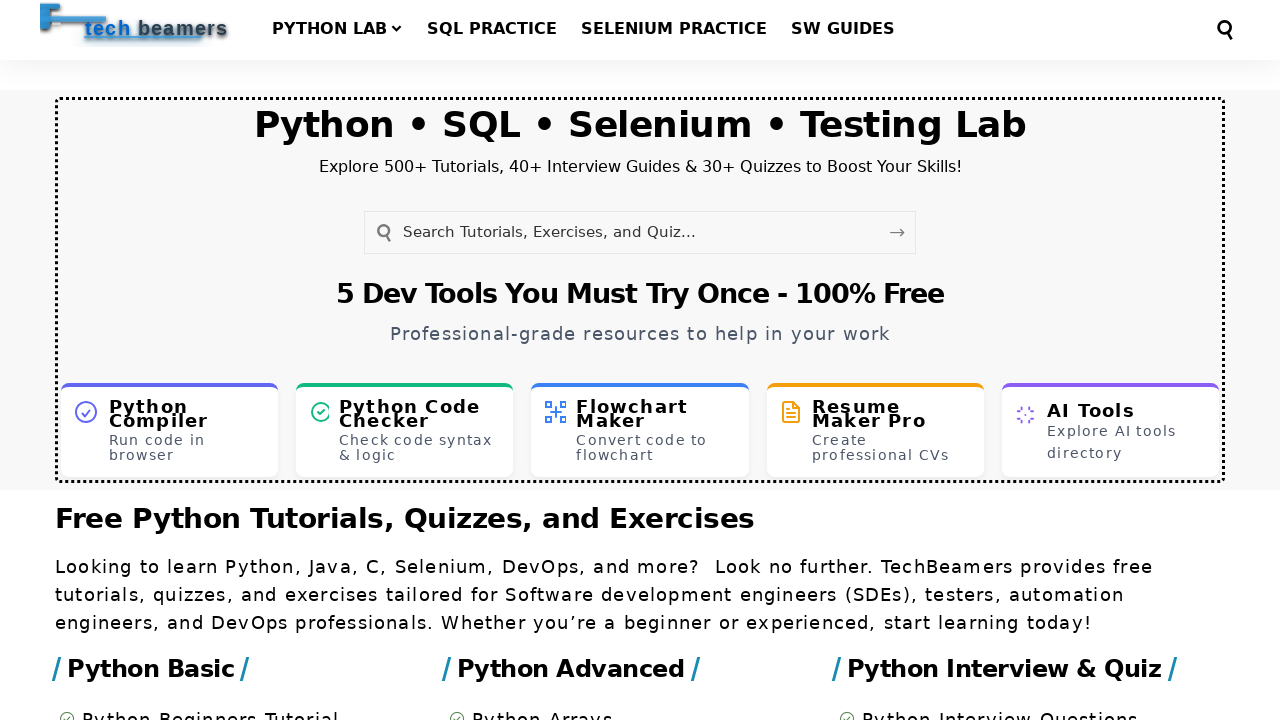

Located all table rows
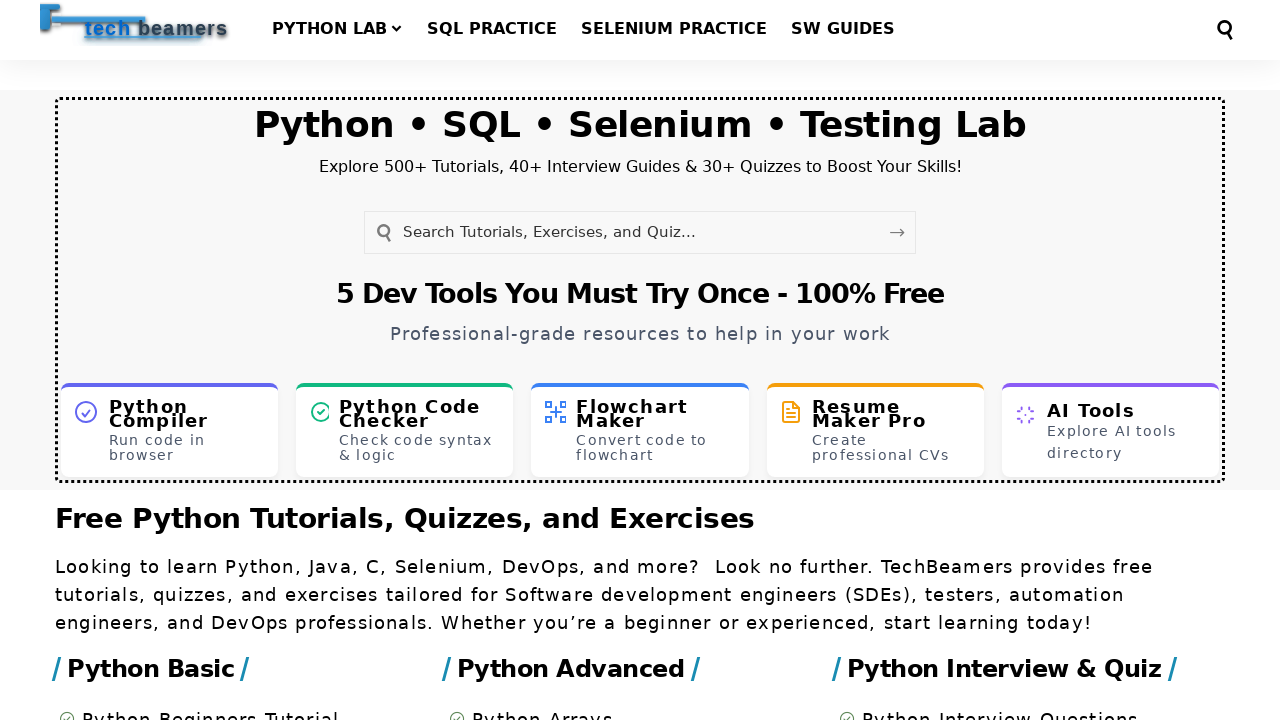

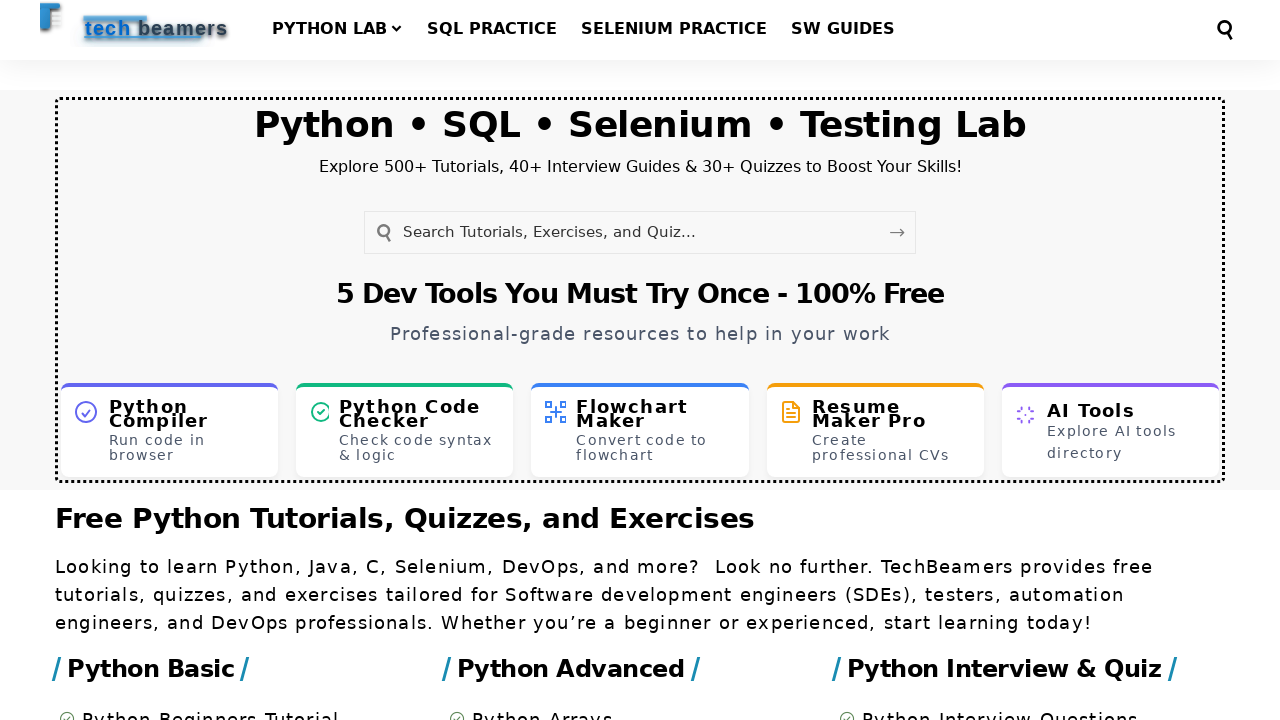